Tests right-click context menu functionality by performing a right-click on a designated area, verifying the alert message, then clicking a link to open a new page and verifying content on that page.

Starting URL: https://the-internet.herokuapp.com/context_menu

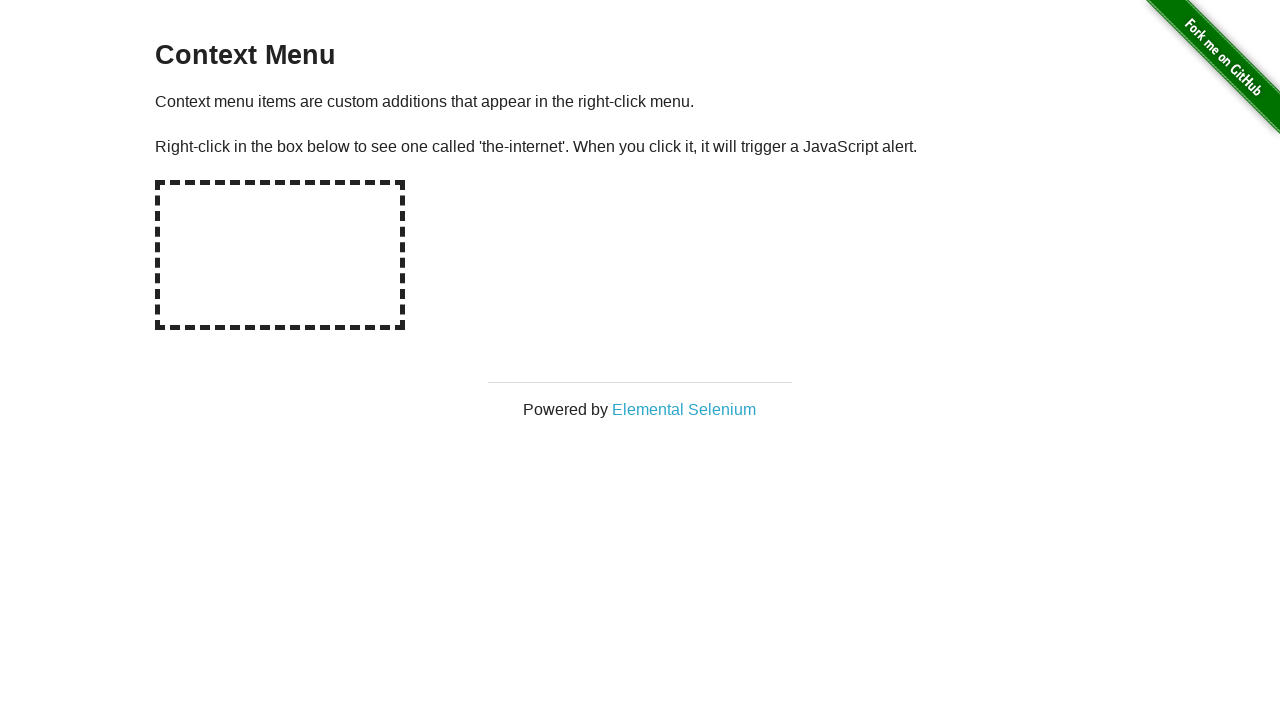

Set up dialog handler to accept alerts
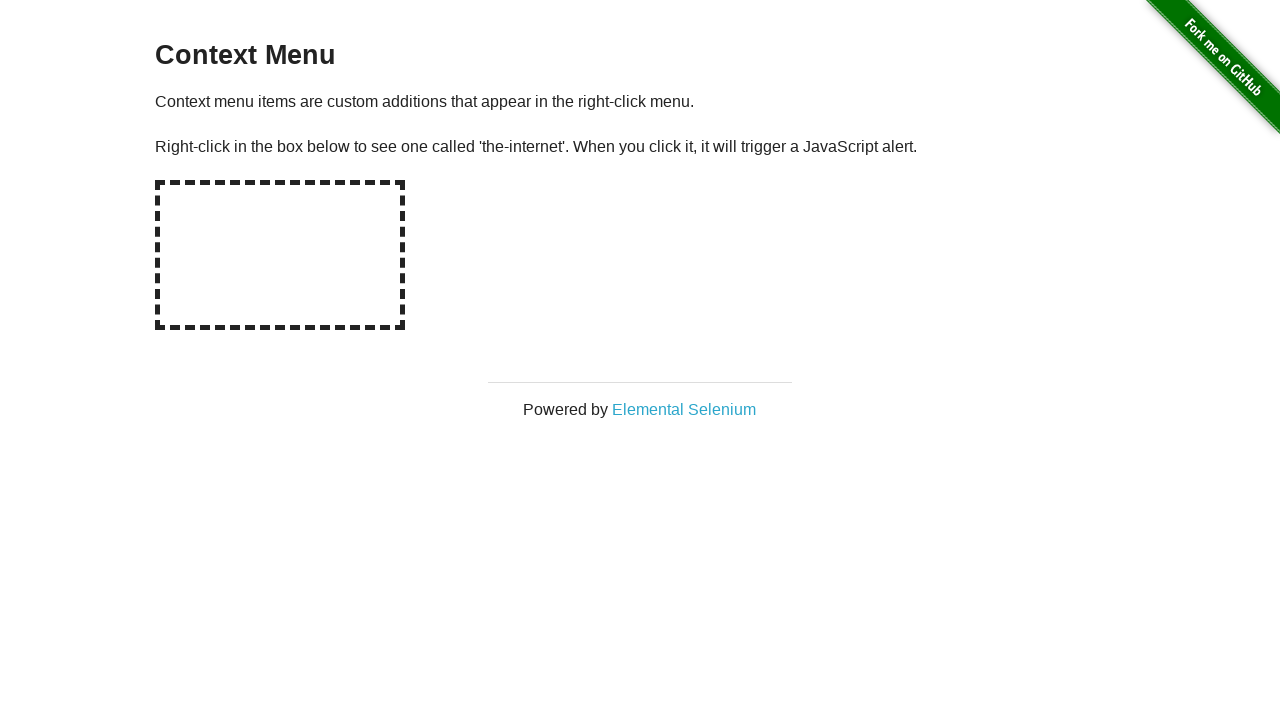

Right-clicked on the hot-spot area to trigger context menu at (280, 255) on #hot-spot
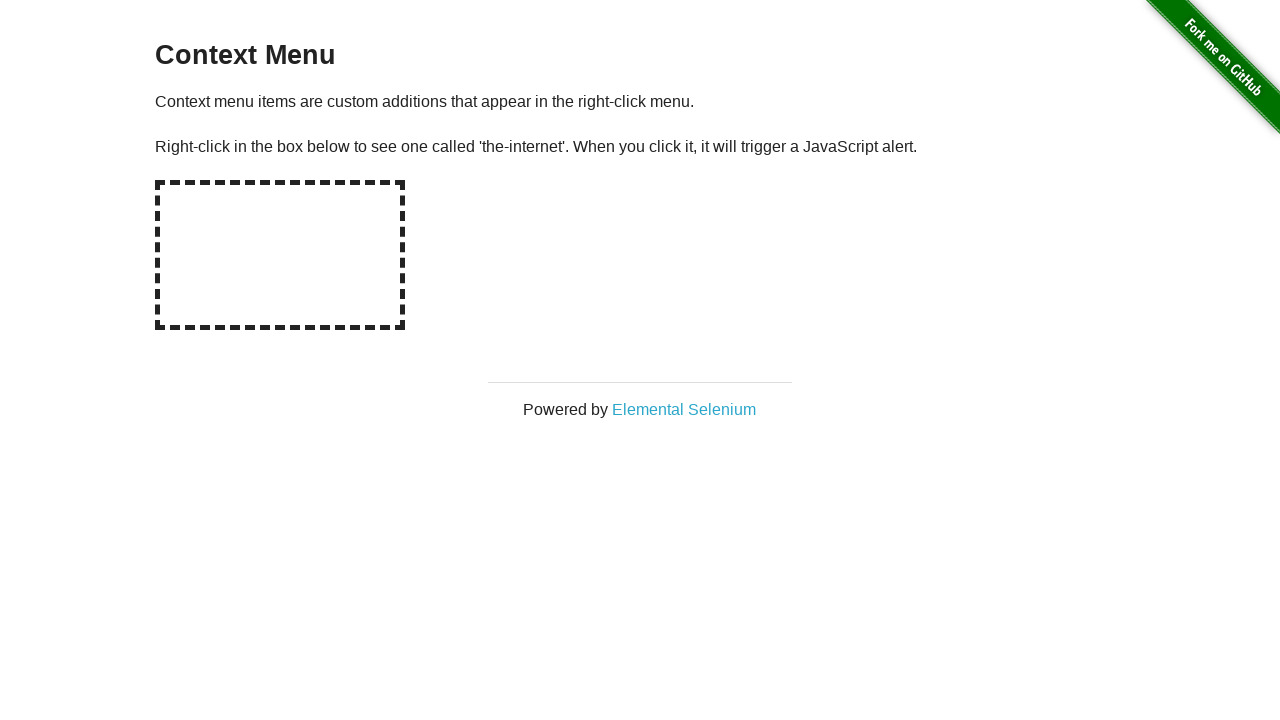

Waited for alert dialog to be processed
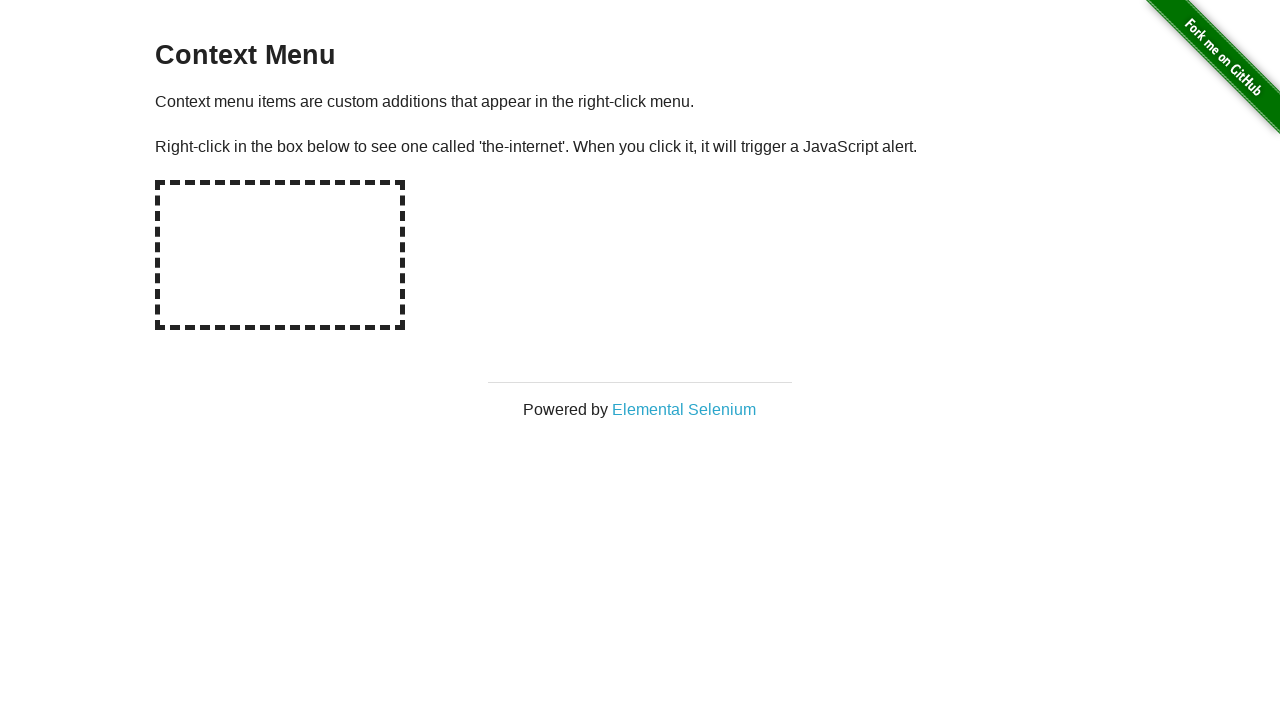

Clicked on 'Elemental Selenium' link to open new page at (684, 409) on xpath=//*[text()='Elemental Selenium']
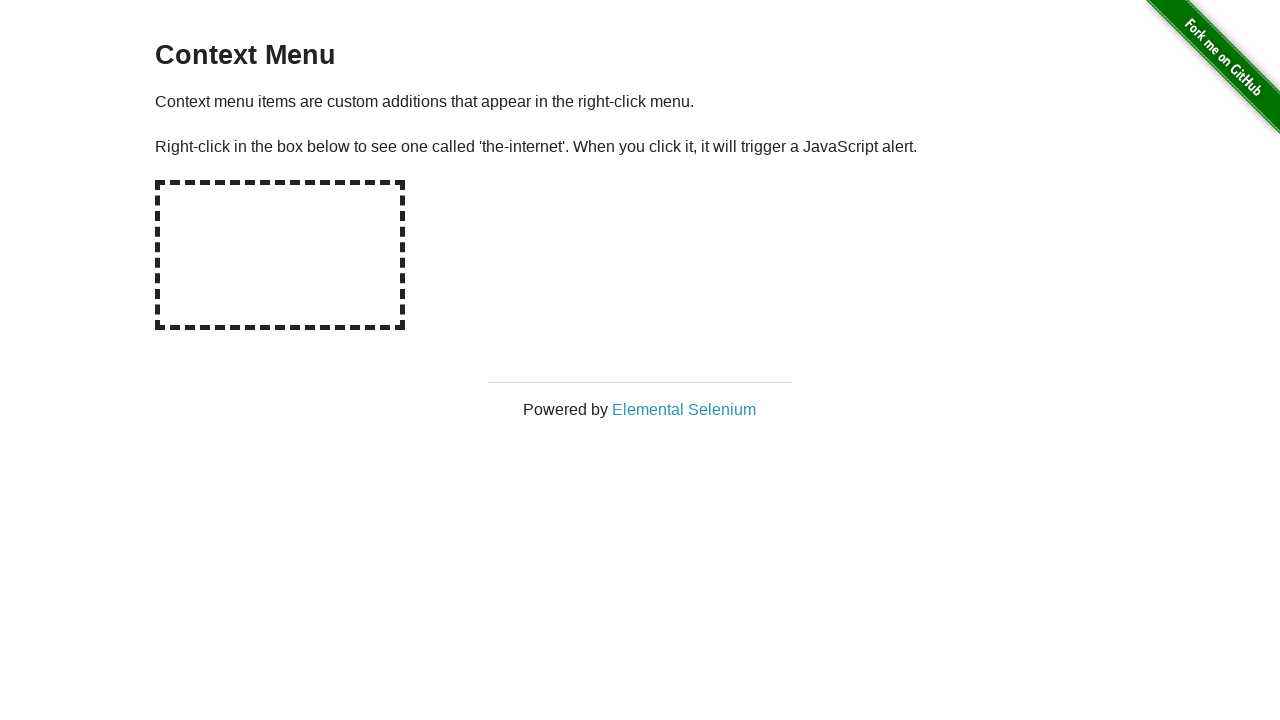

New page loaded and ready
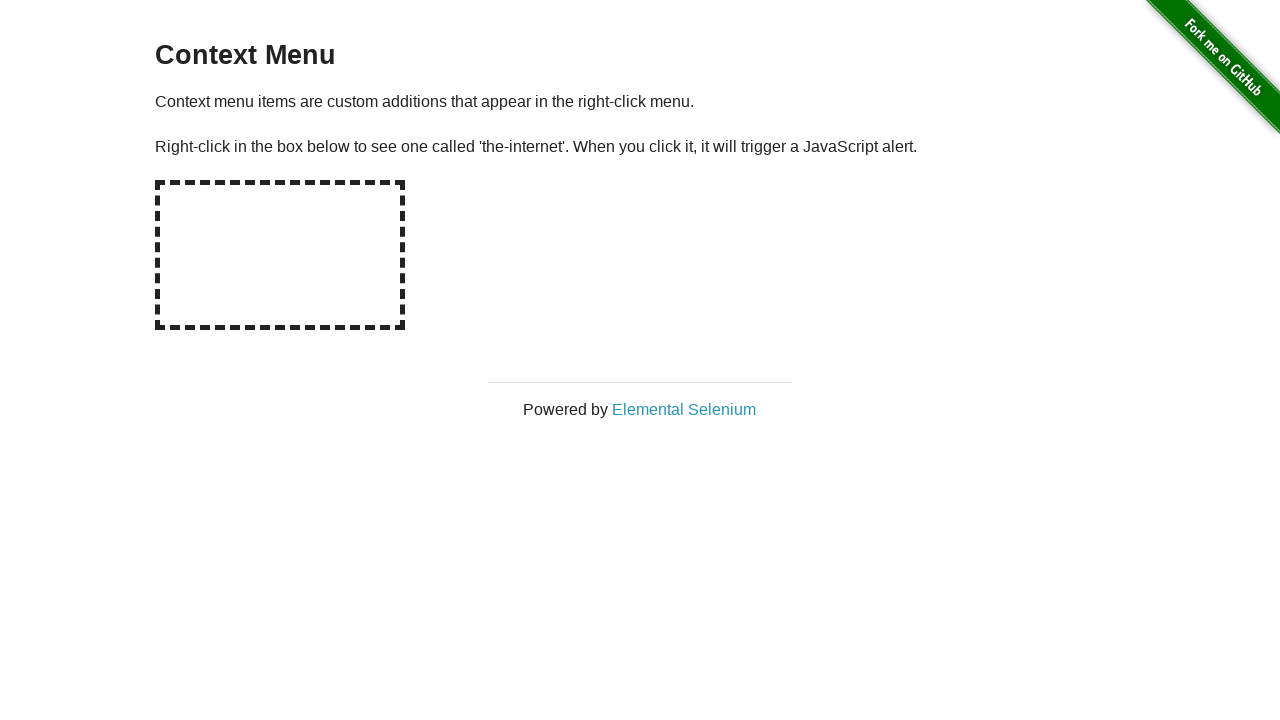

Retrieved h1 text from new page: 'Elemental Selenium'
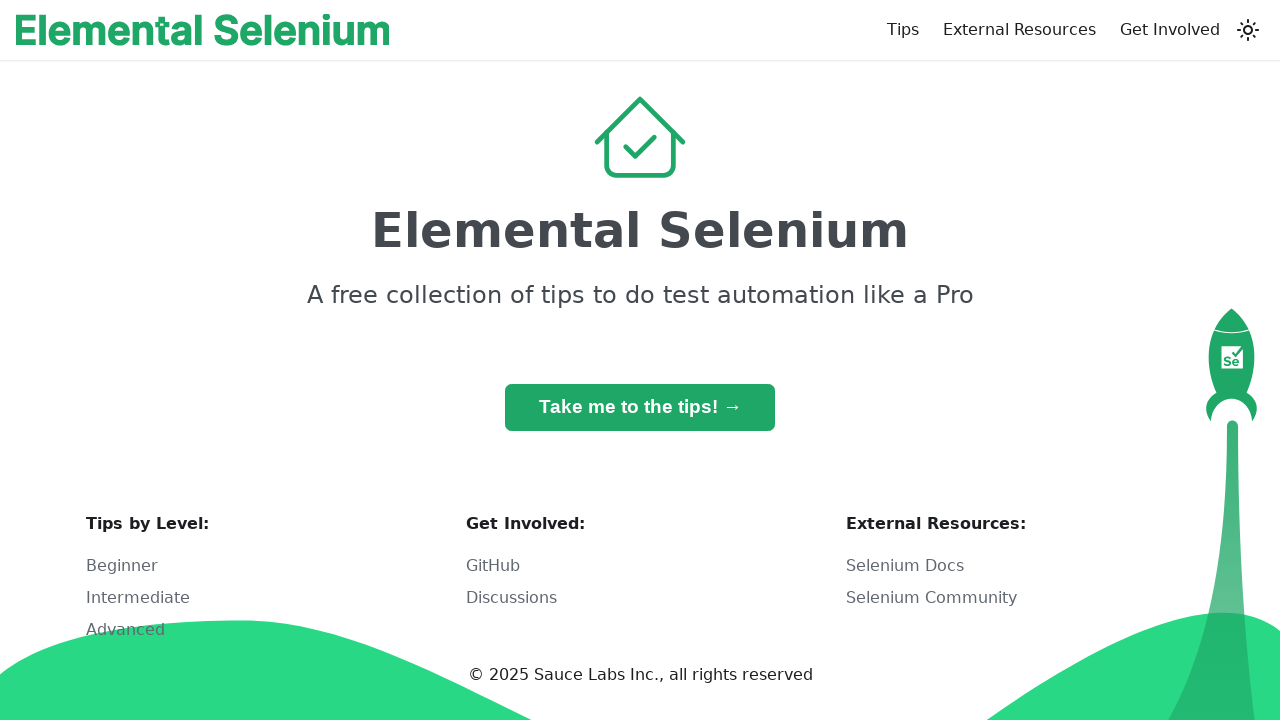

Verified h1 content contains expected text
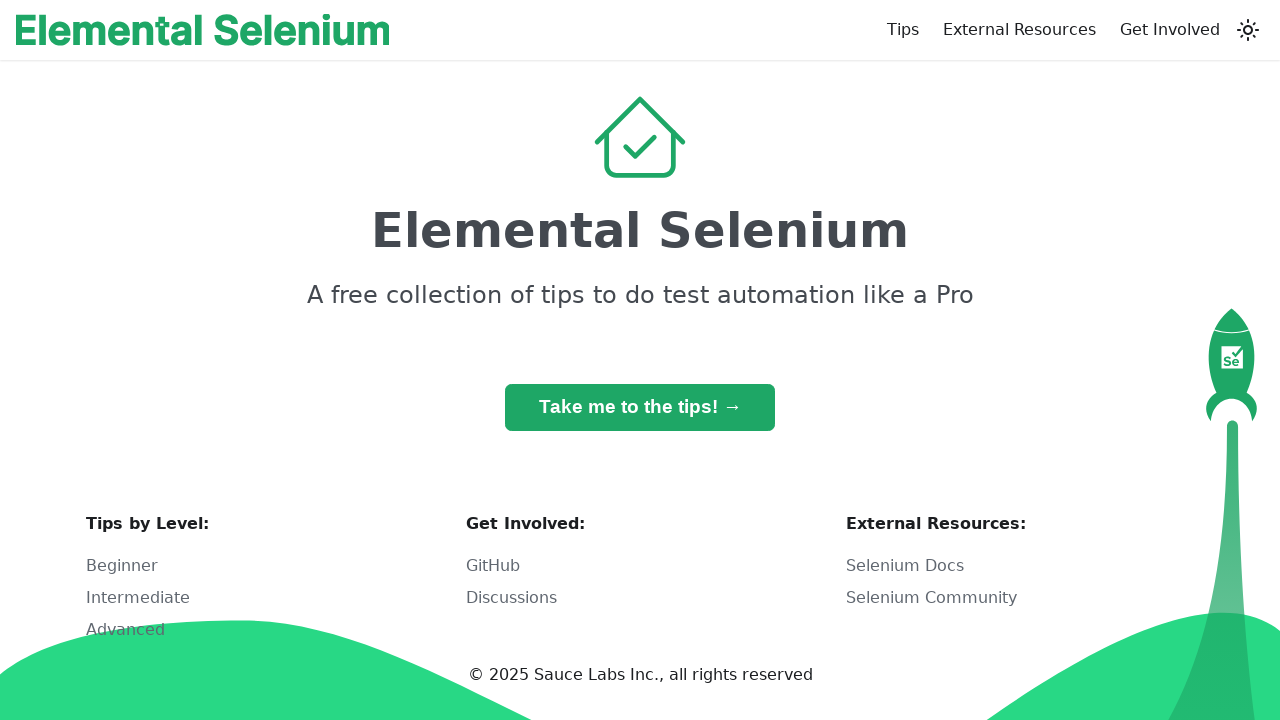

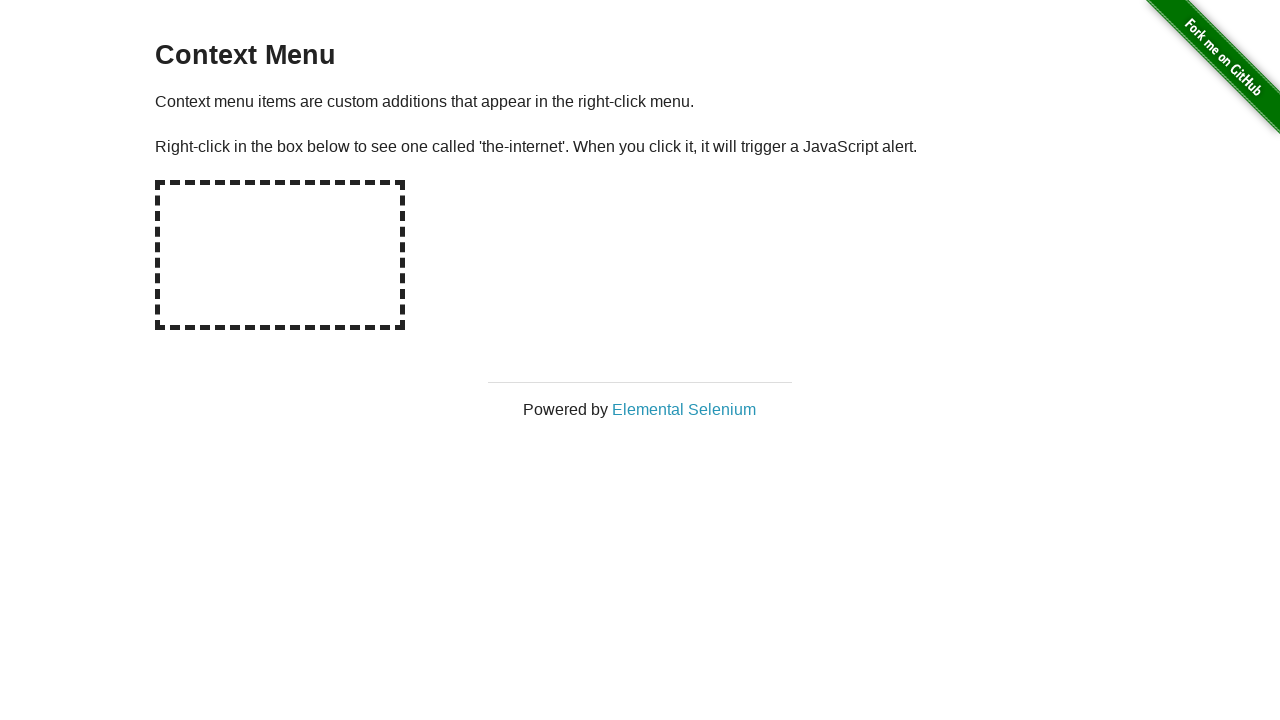